Tests registration form with lowercase characters and numbers (length 20-50) in the username field.

Starting URL: https://buggy.justtestit.org/register

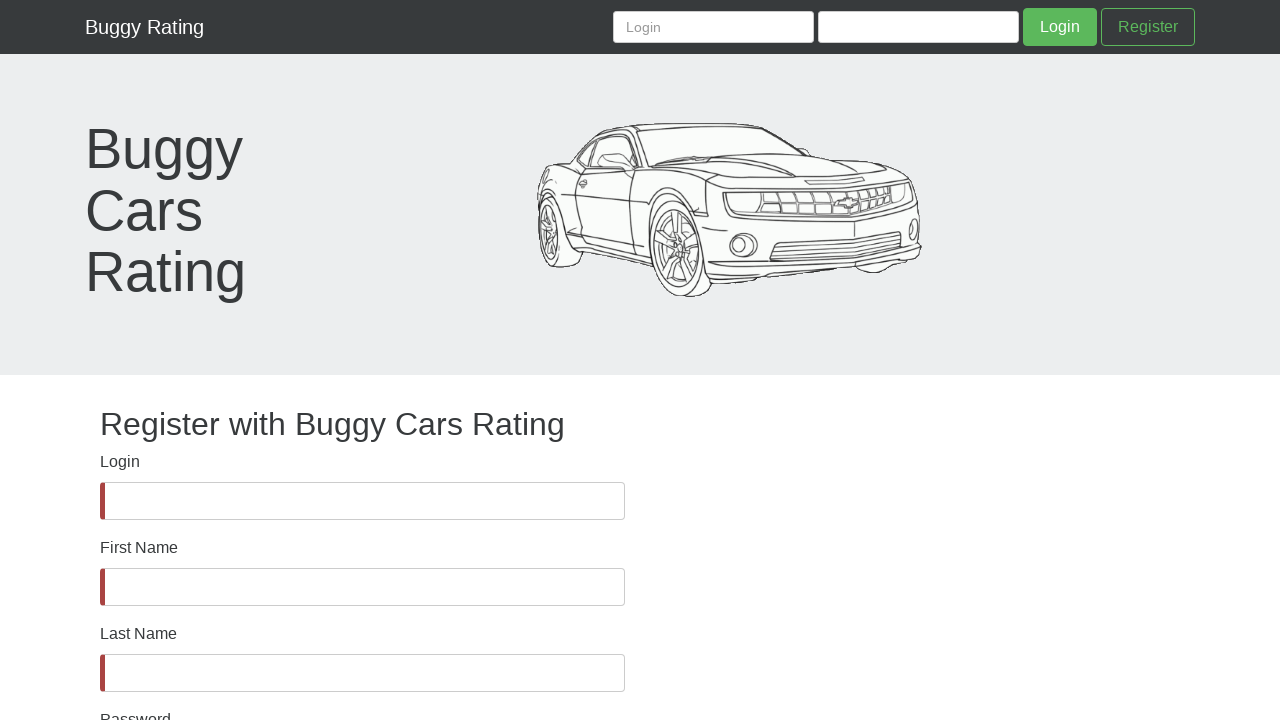

Waited for username field to be present in DOM
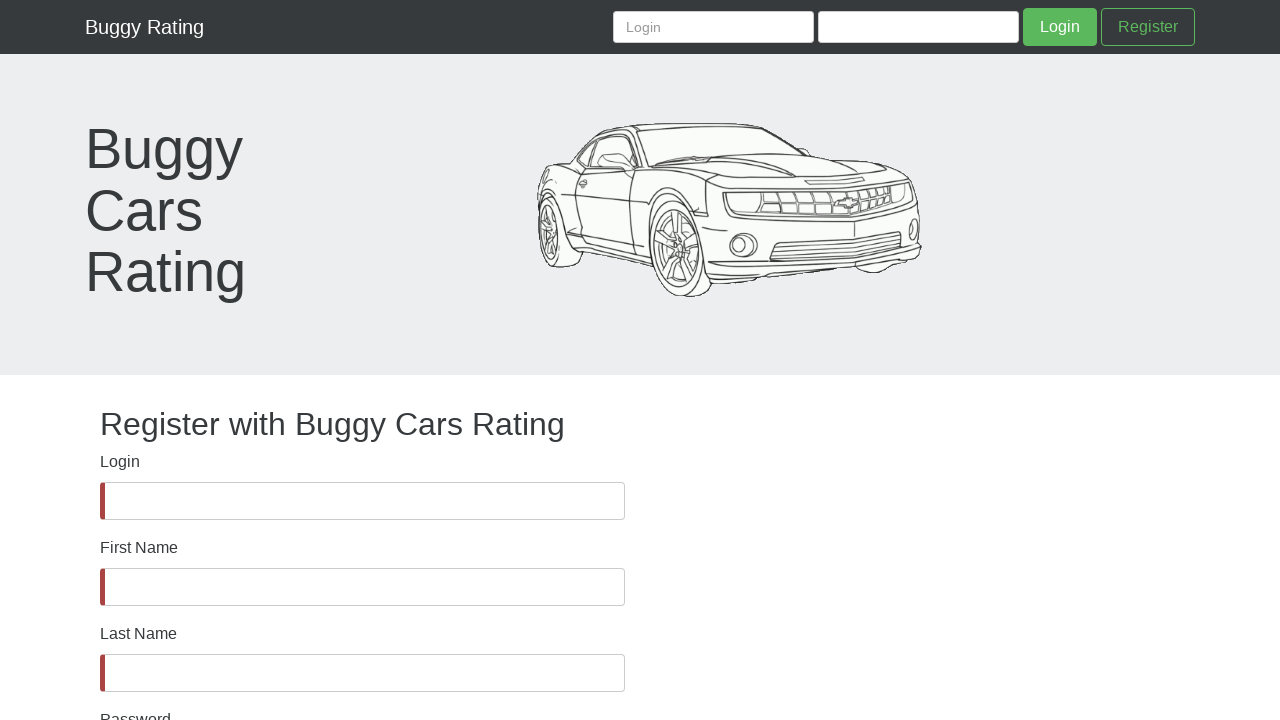

Verified username field is visible
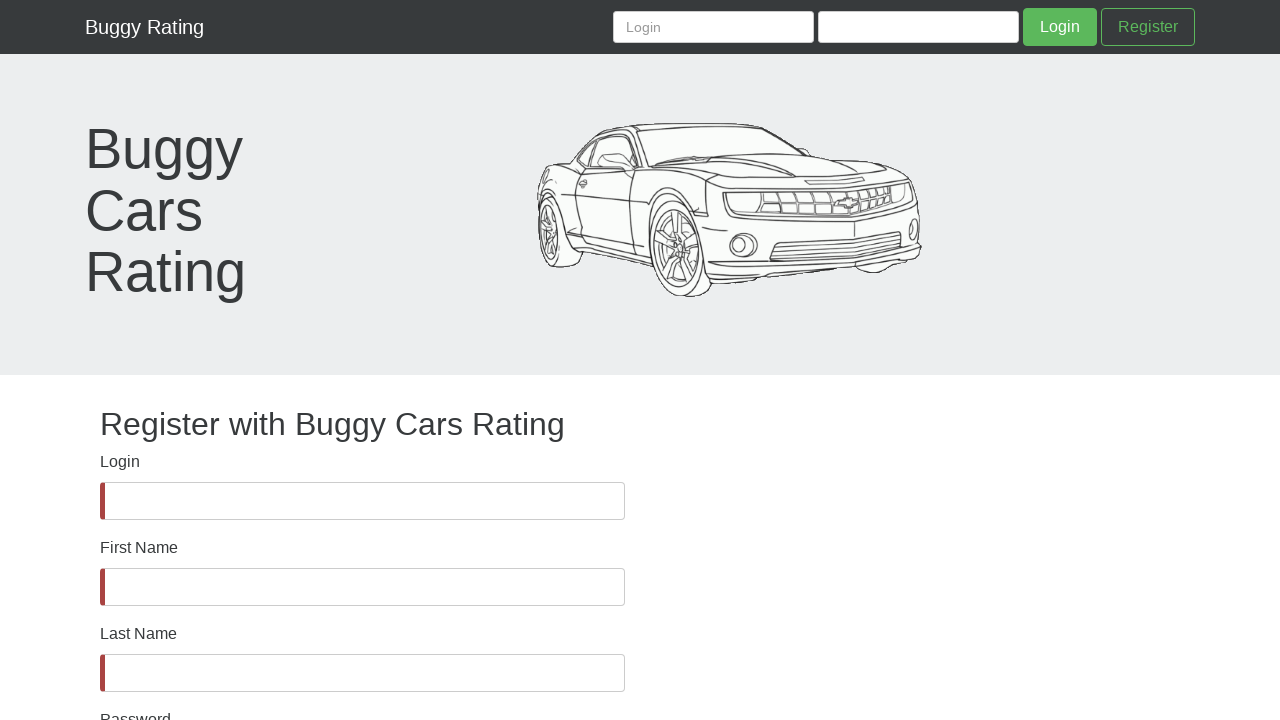

Filled username field with lowercase characters and numbers (length 36) on #username
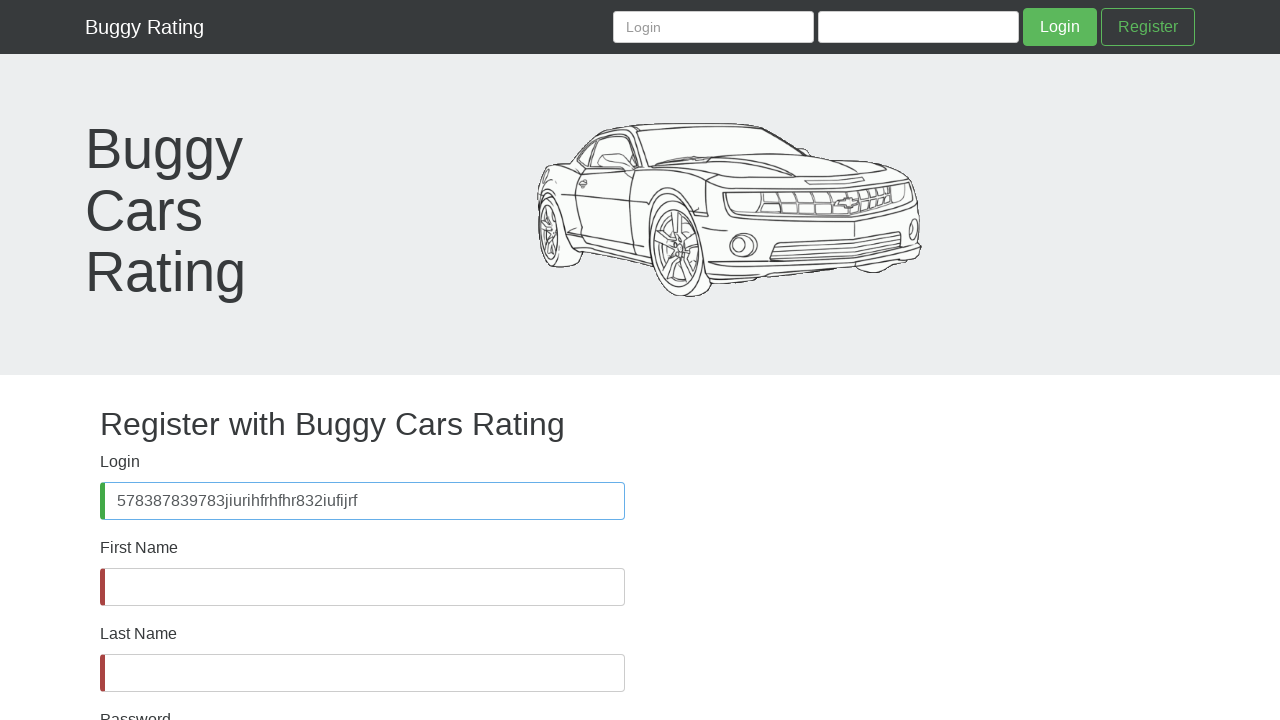

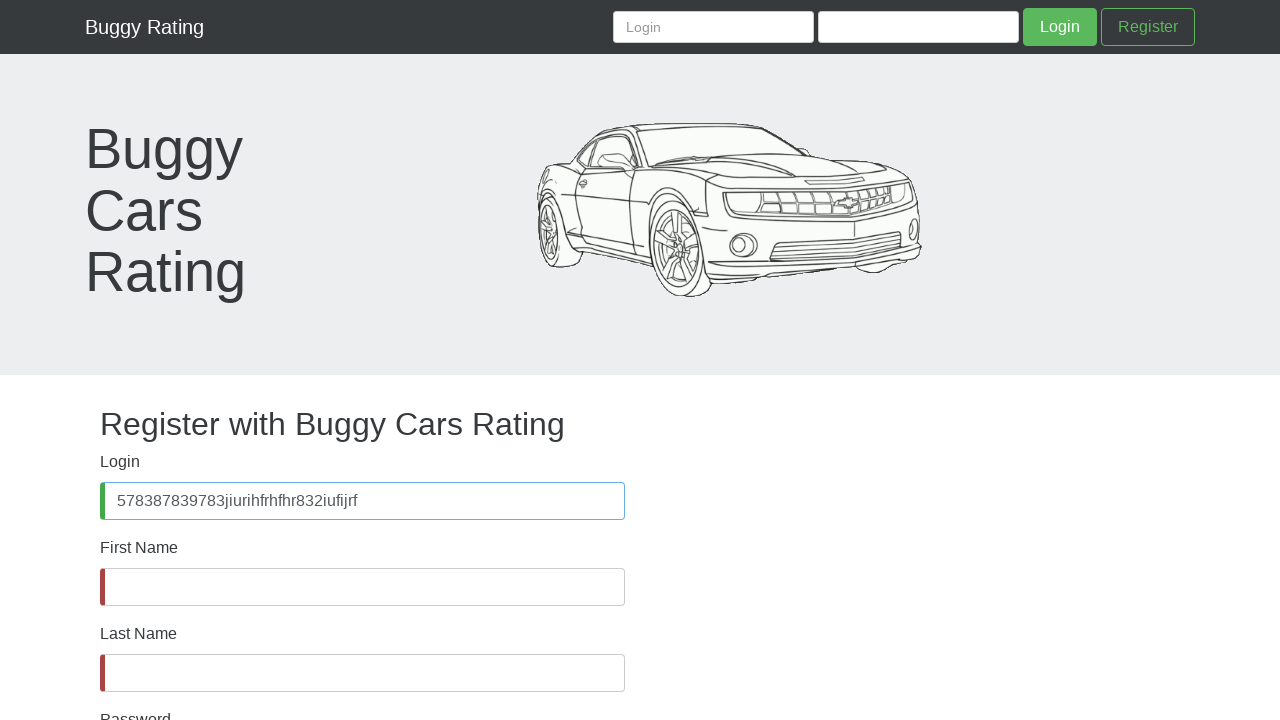